Tests window handling functionality by verifying text and title on the main page, clicking a link to open a new window, switching to the new window to verify its content, and then switching back to the original window.

Starting URL: https://the-internet.herokuapp.com/windows

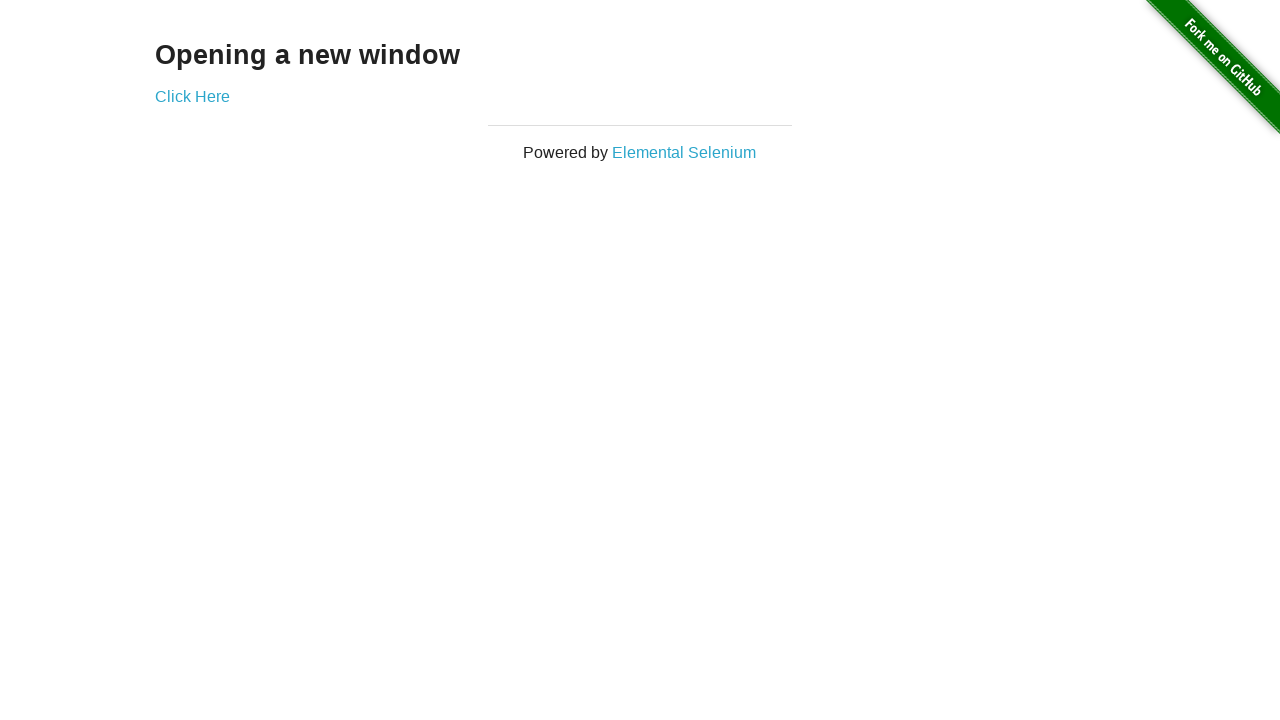

Located h3 element on main page
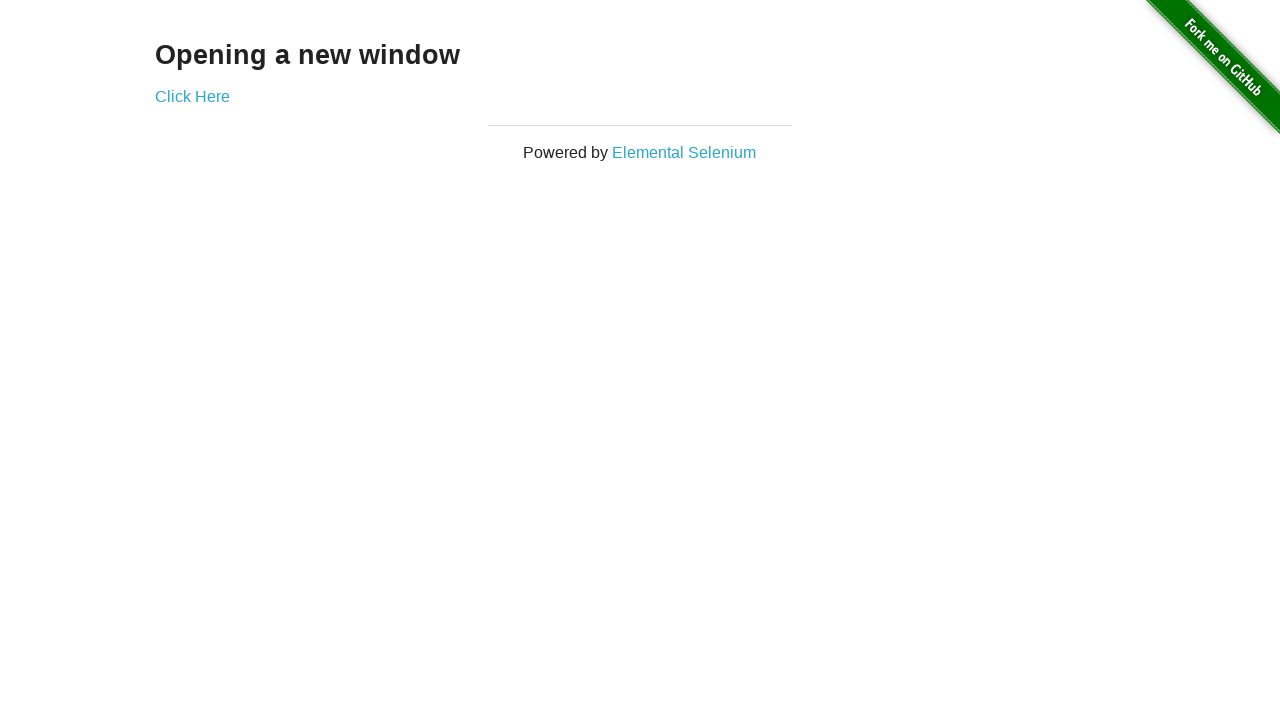

Verified main page text is 'Opening a new window'
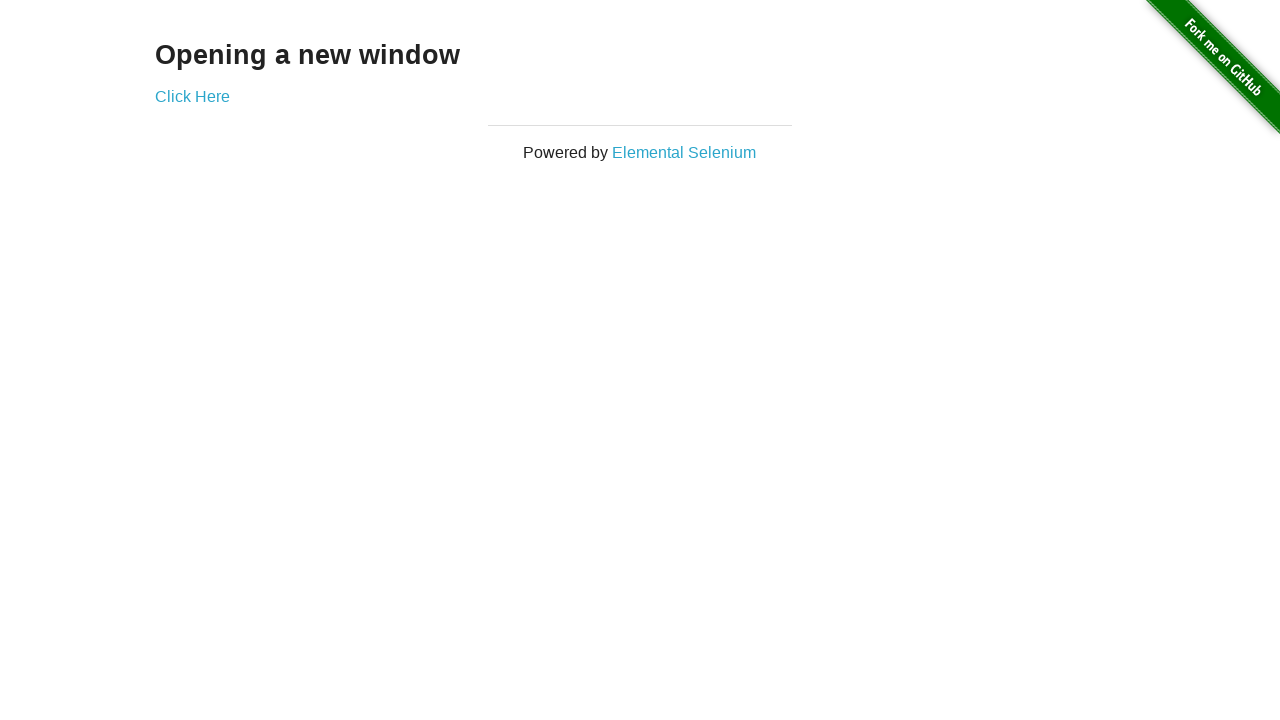

Verified main page title is 'The Internet'
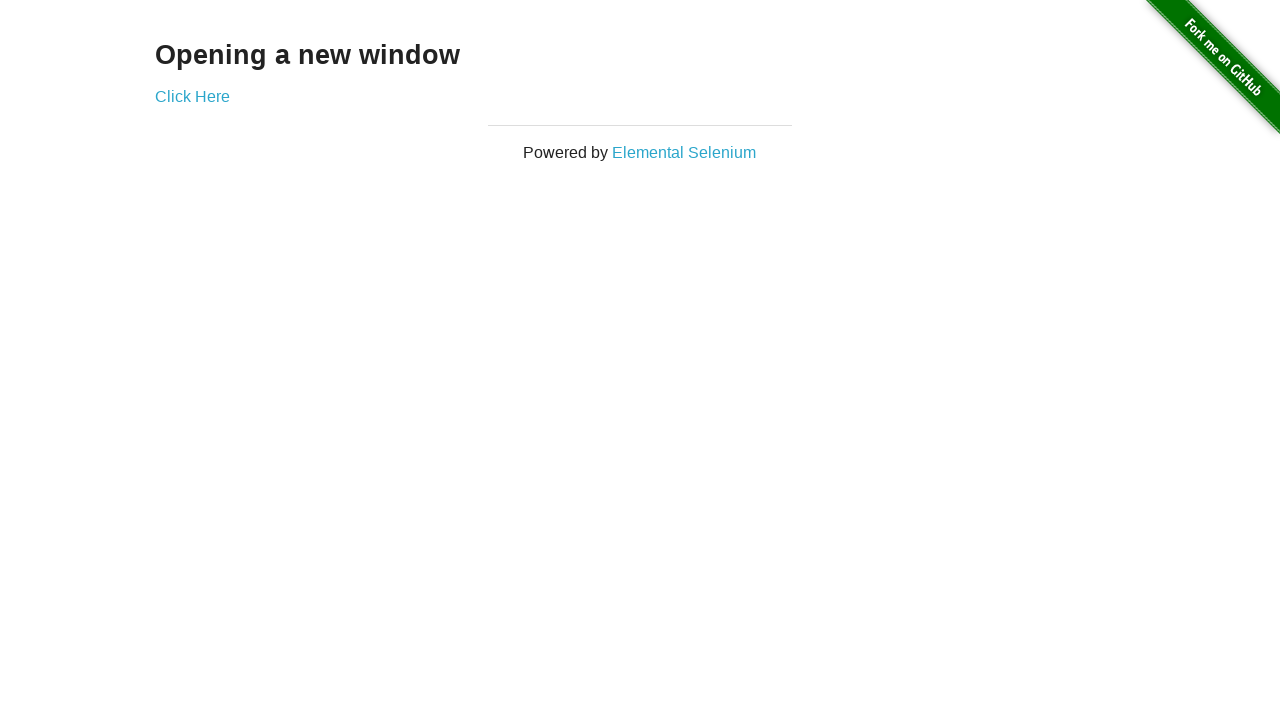

Clicked 'Click Here' link to open new window at (192, 96) on xpath=//*[text()='Click Here']
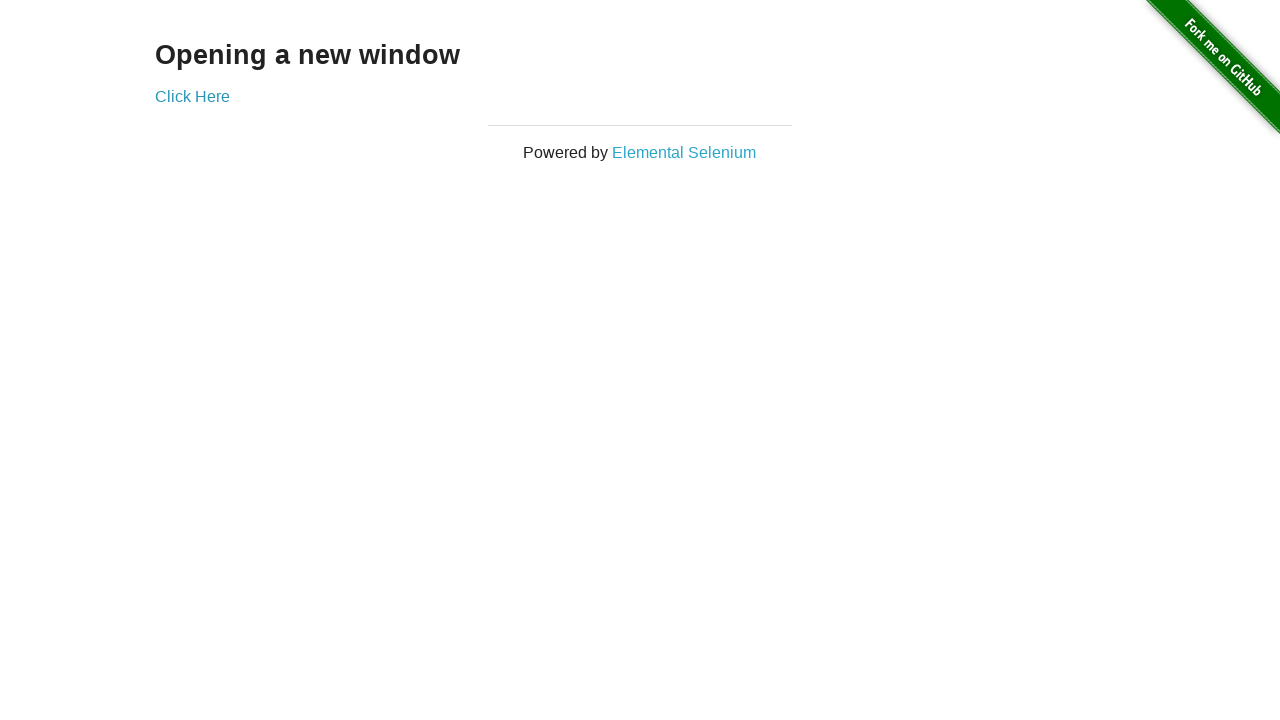

New window opened and captured
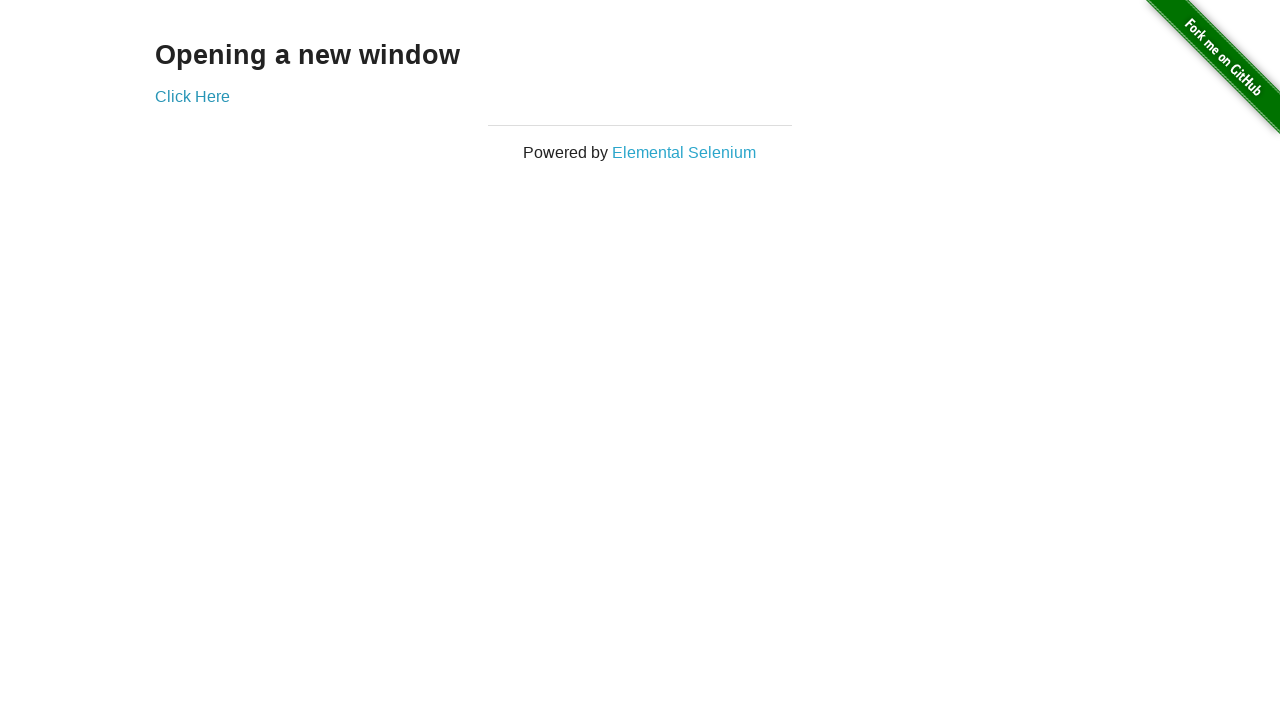

Verified new window title is 'New Window'
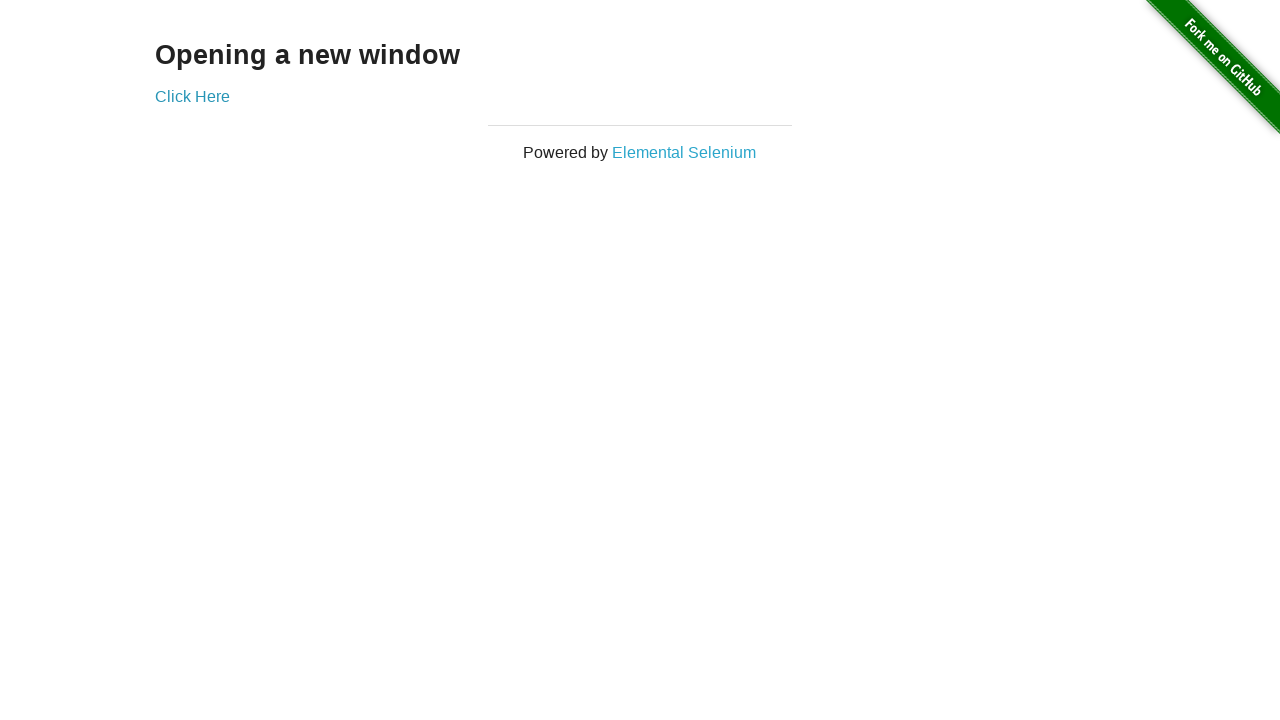

Located and retrieved h3 text from new window
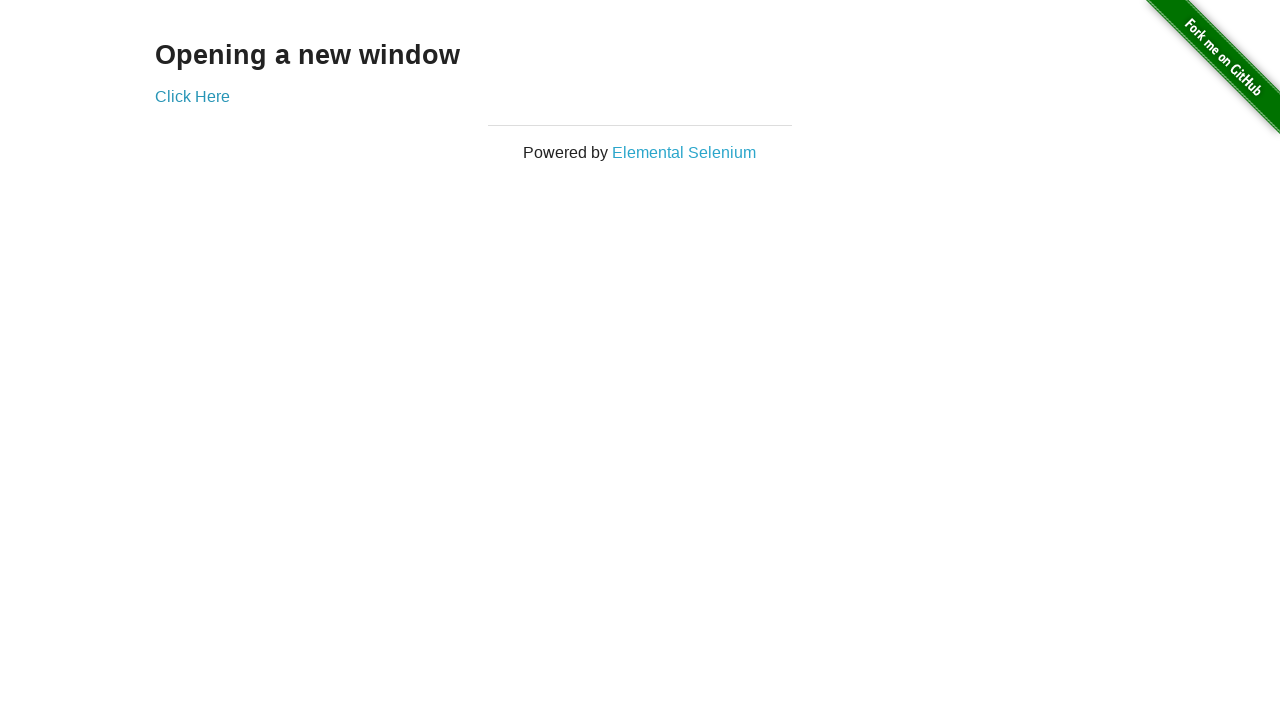

Verified new window text is 'New Window'
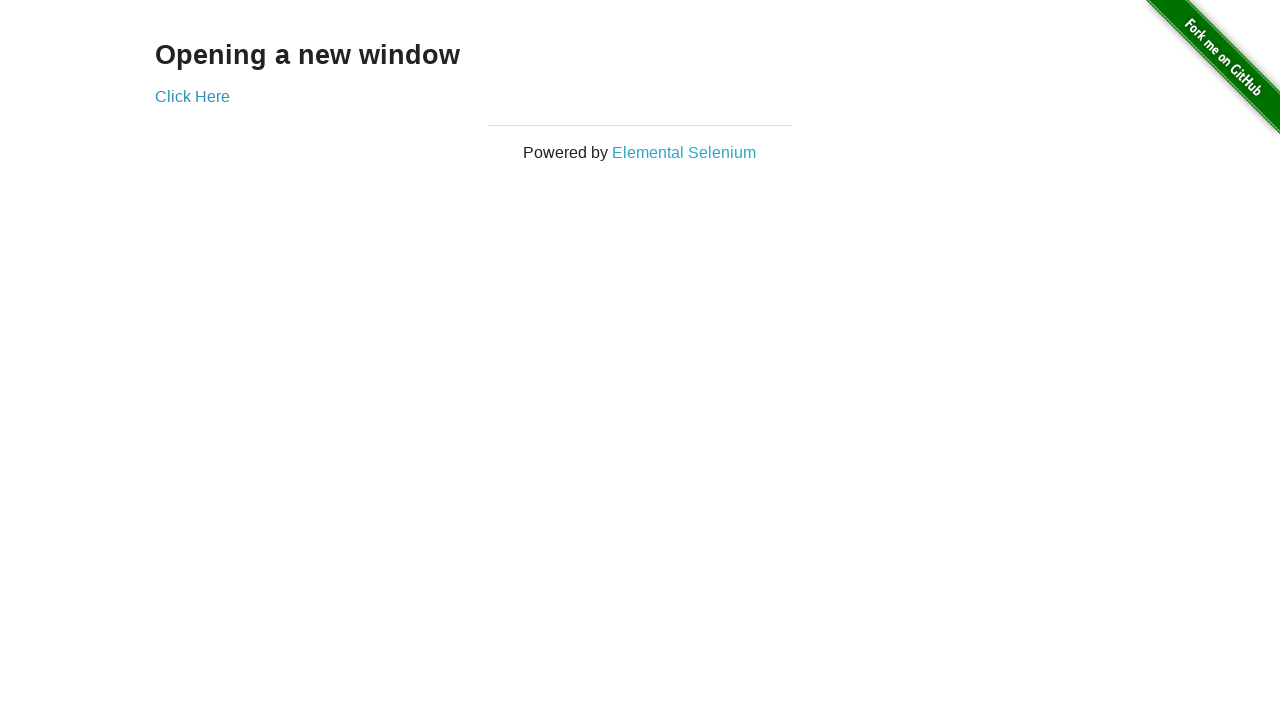

Switched back to original window and verified title is 'The Internet'
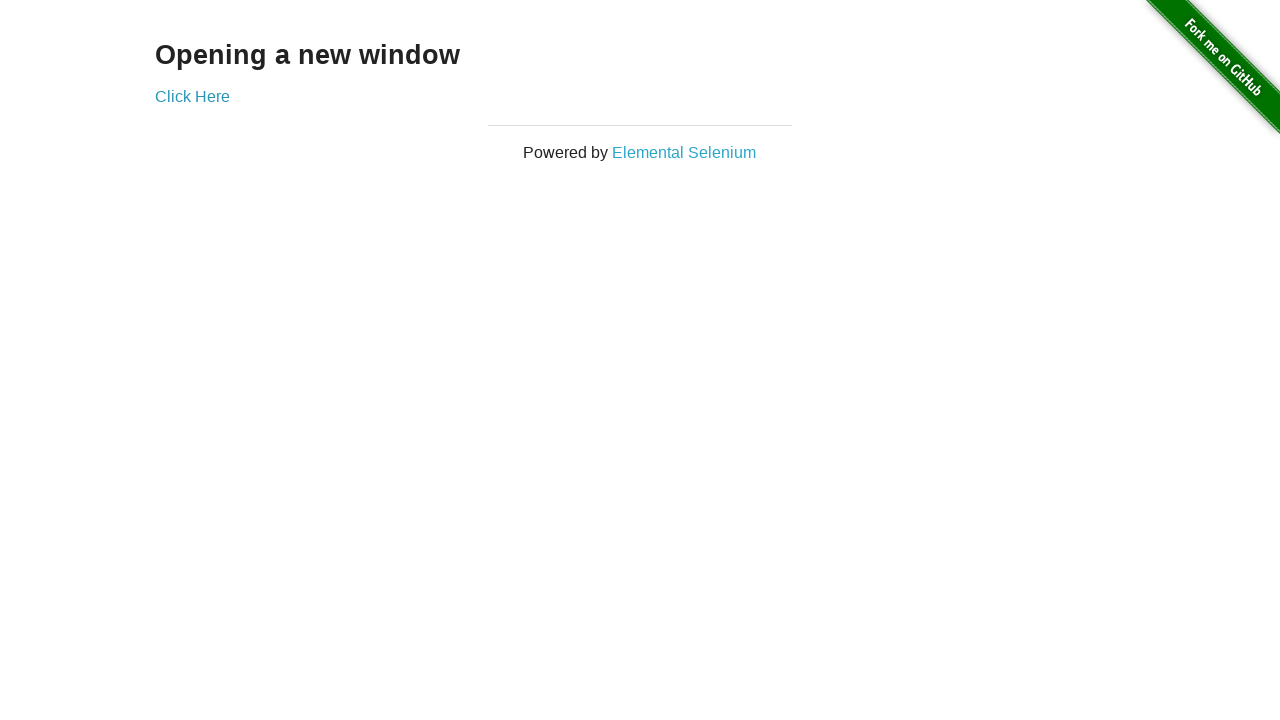

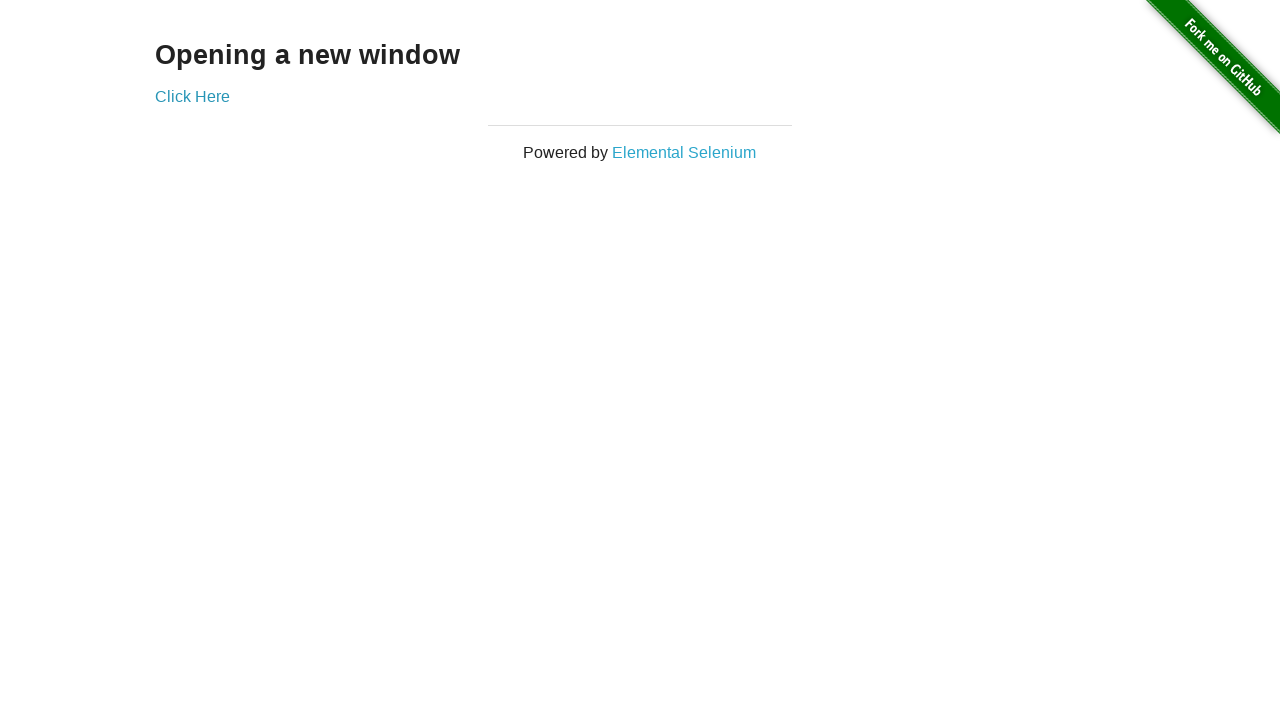